Tests a Selenium practice page by clicking through various interactive elements including buttons, checkboxes, and radio buttons, verifying the correct responses are displayed after each interaction.

Starting URL: https://savkk.github.io/selenium-practice/

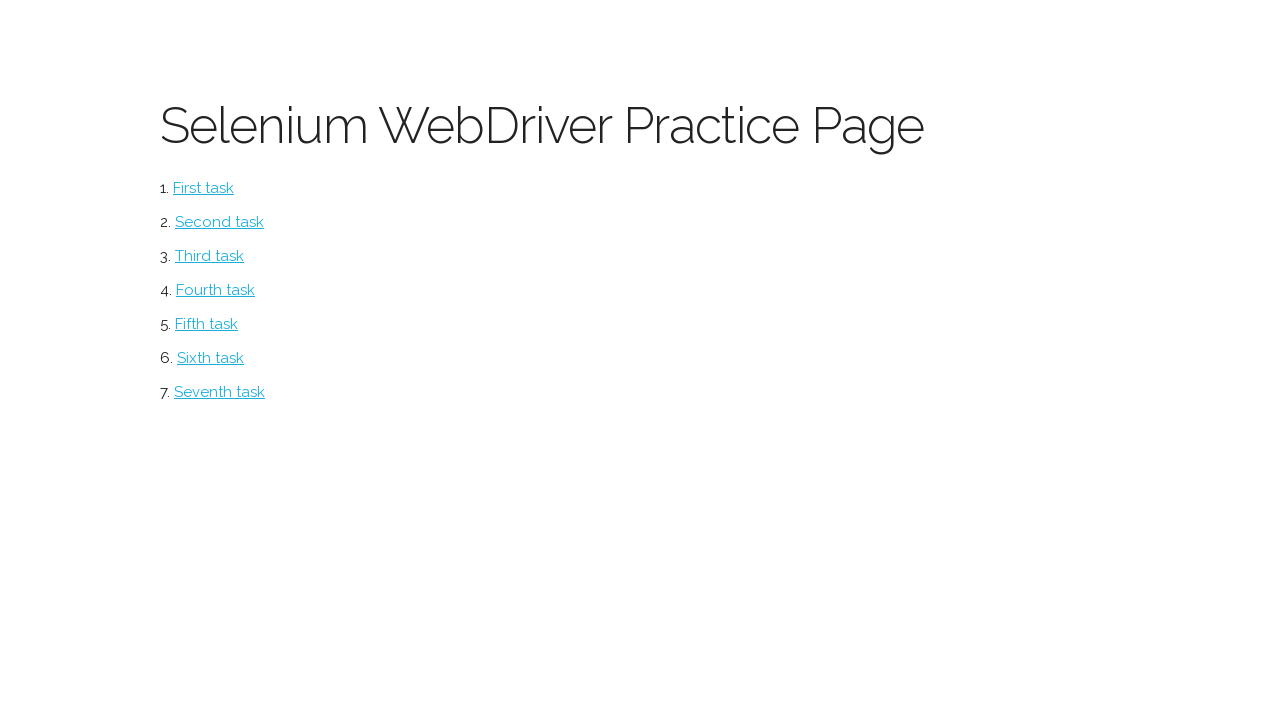

Clicked main button to start test at (204, 188) on #button
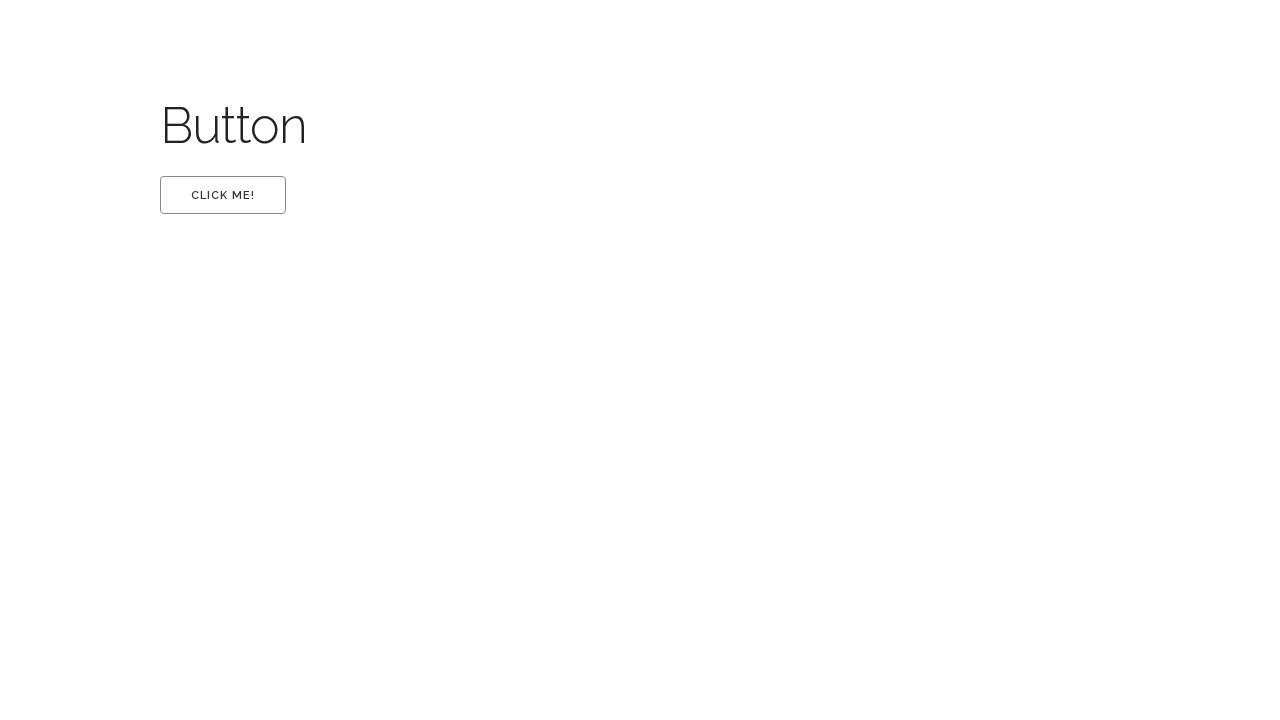

Clicked first option at (223, 195) on #first
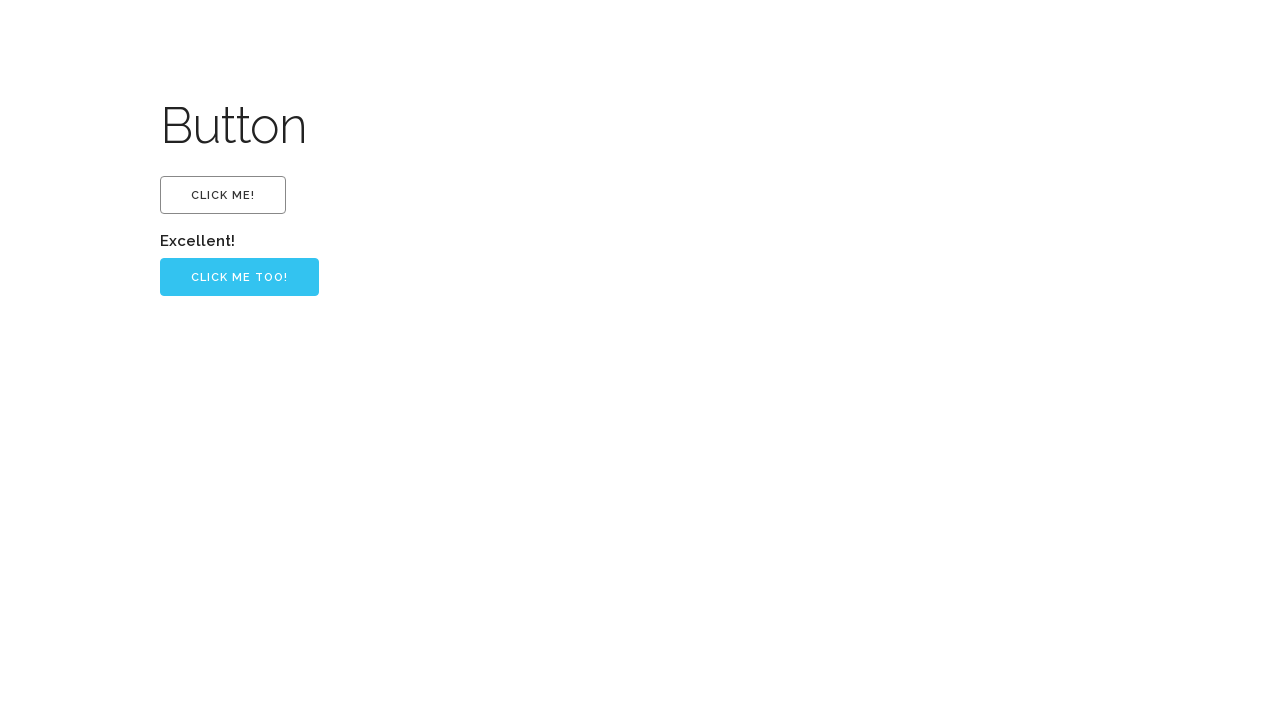

Verified 'Excellent!' text is displayed
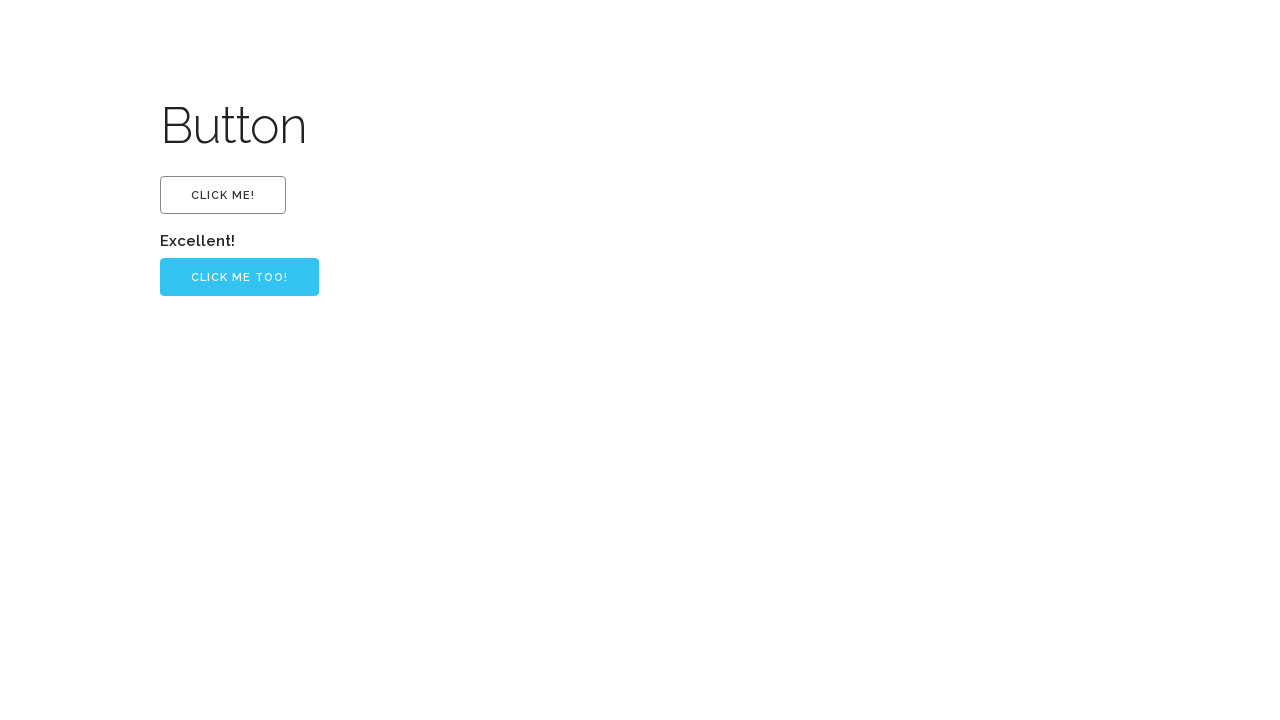

Clicked primary button to continue at (240, 277) on .button-primary
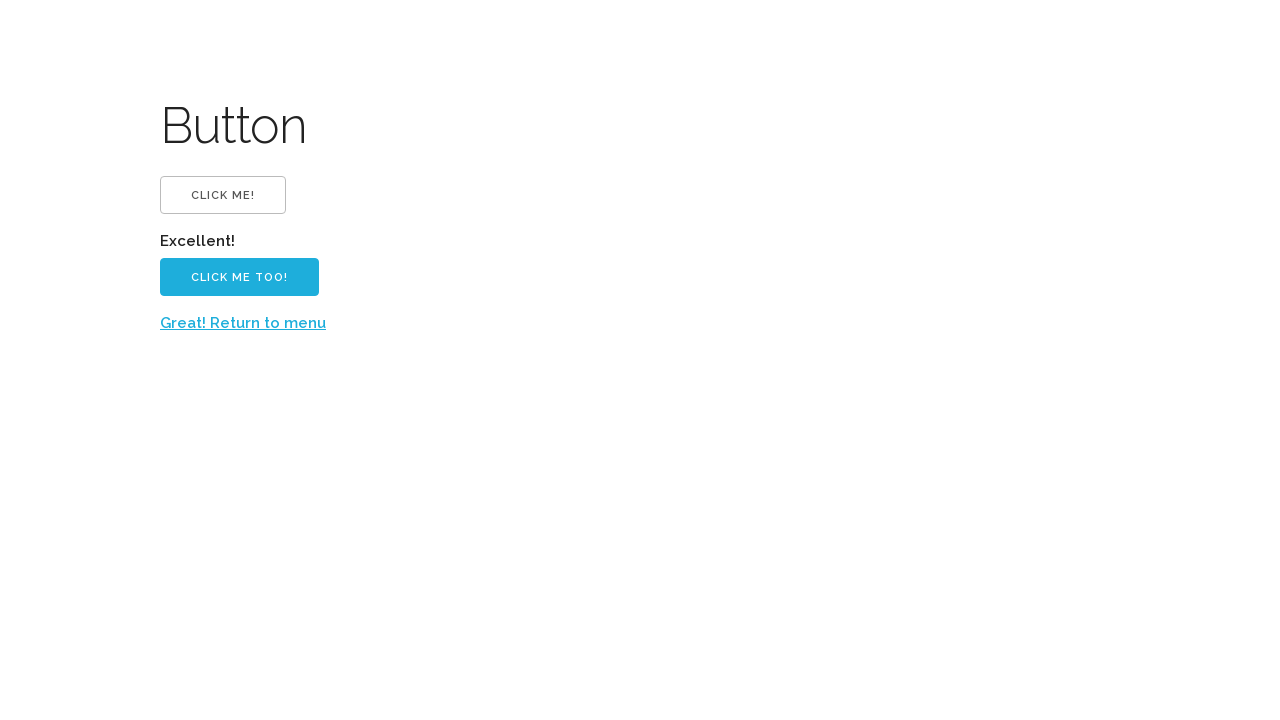

Clicked 'Return to menu' link at (243, 323) on text=Great! Return to menu
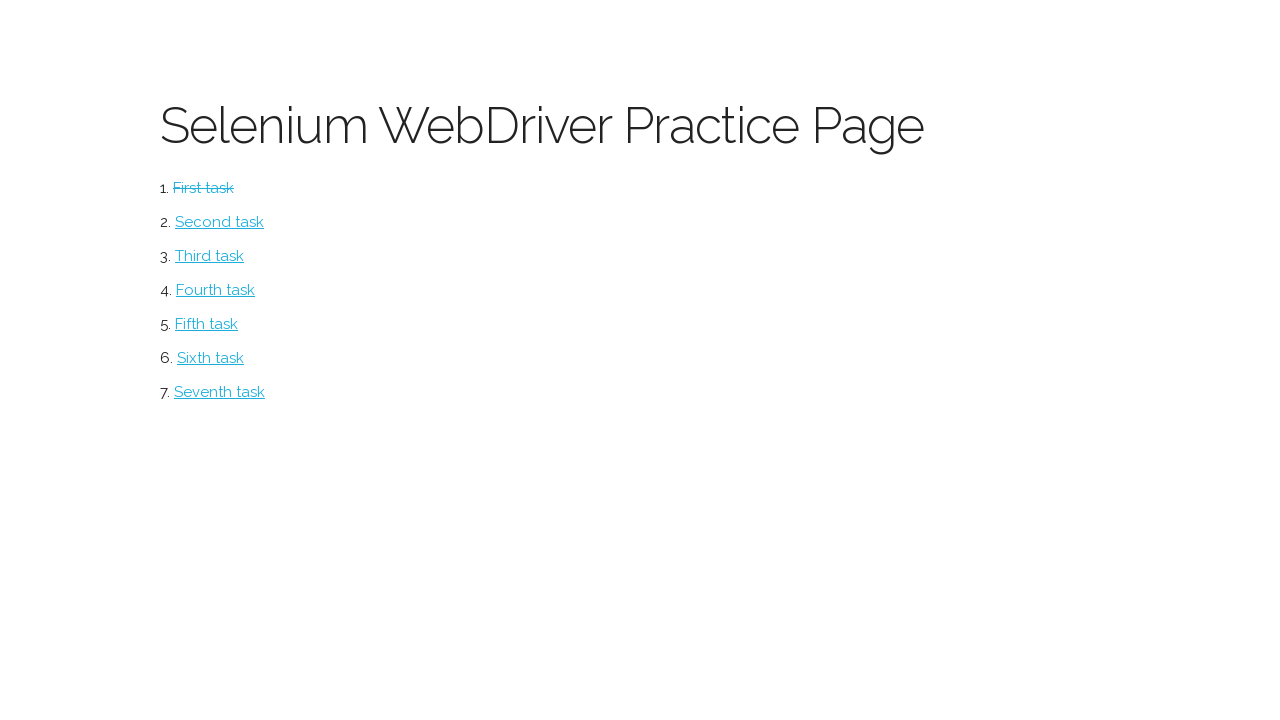

Clicked checkbox section at (220, 222) on #checkbox
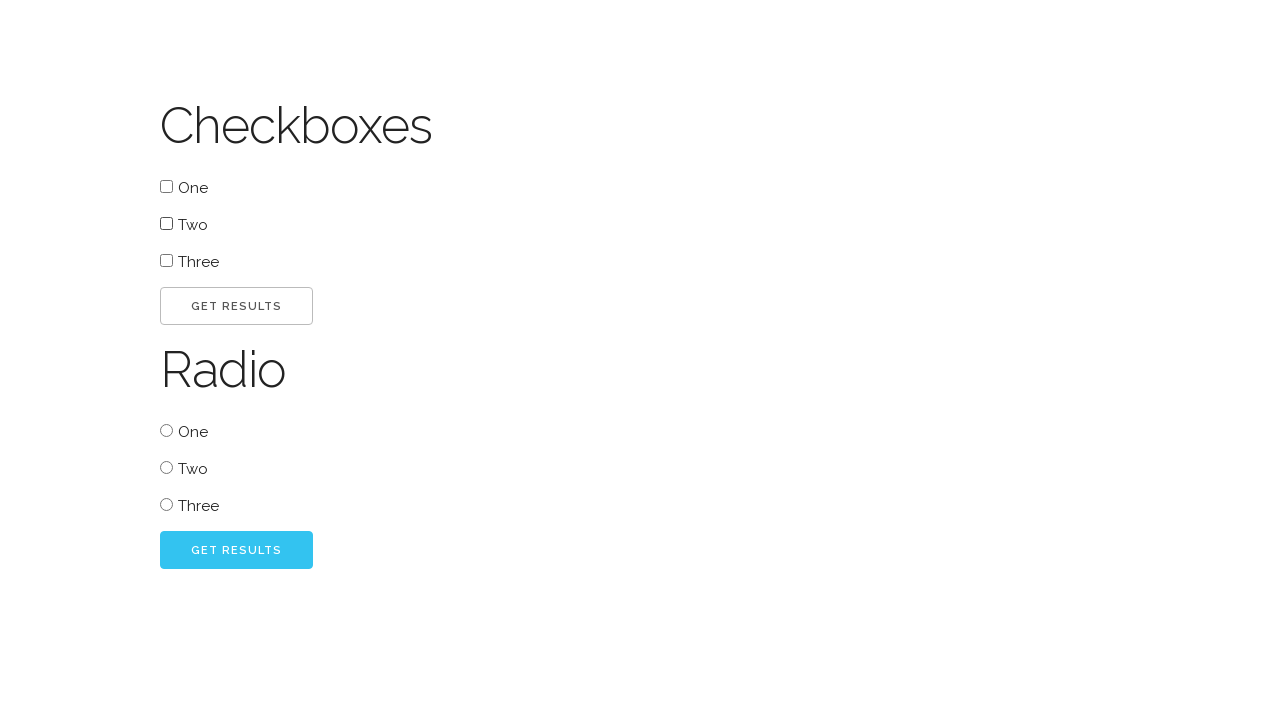

Selected checkbox option 'two' at (166, 224) on #two
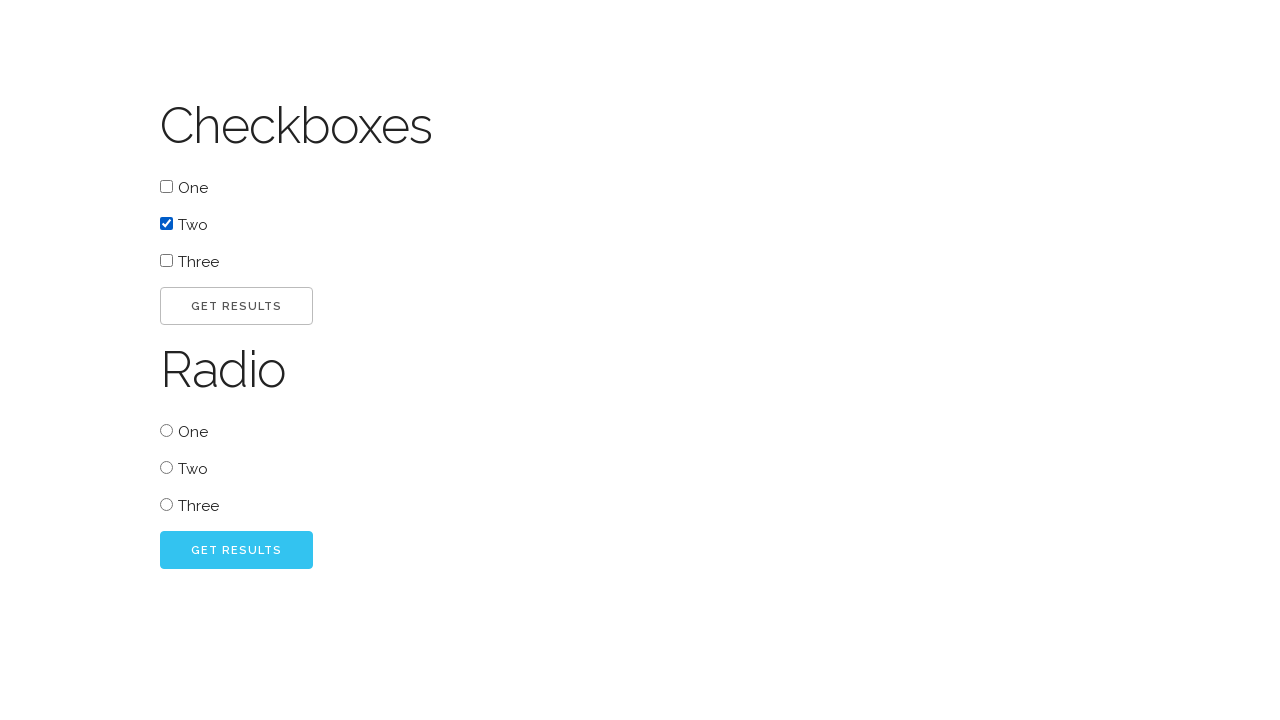

Clicked go button for checkbox at (236, 306) on #go
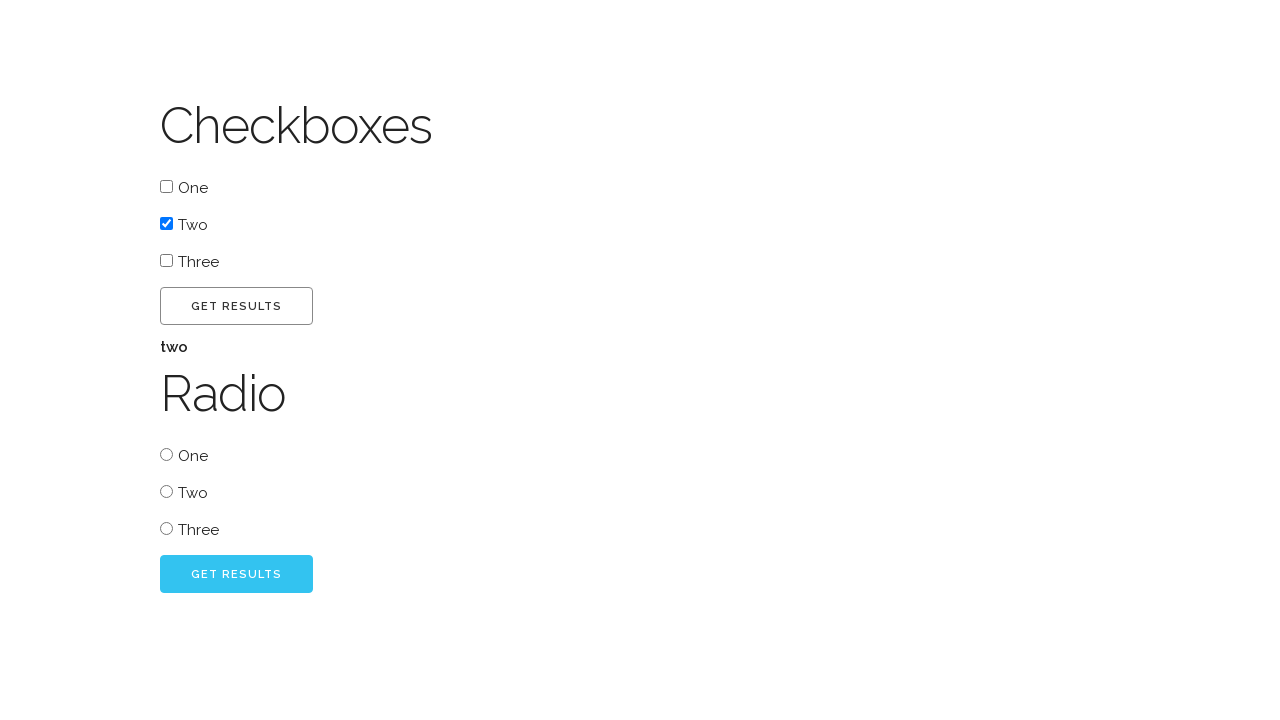

Verified 'two' is displayed
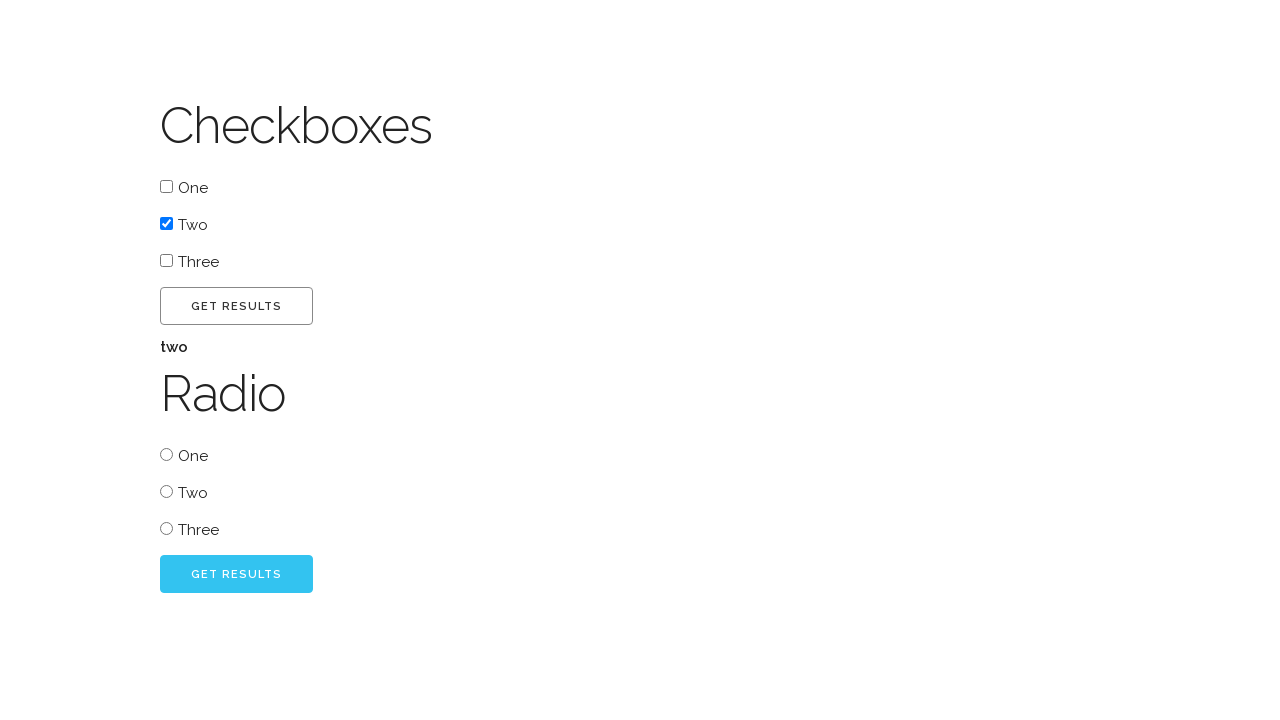

Selected radio button 'one' at (166, 454) on #radio_one
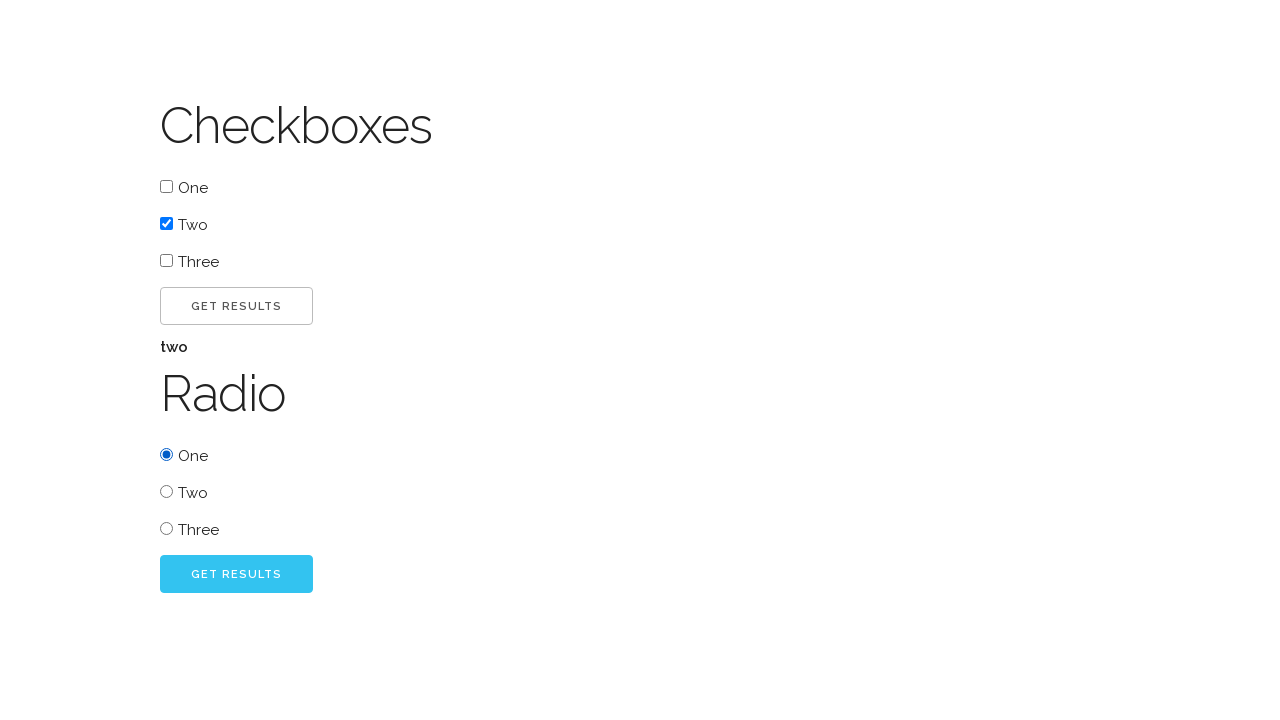

Clicked go button for radio button at (236, 574) on #radio_go
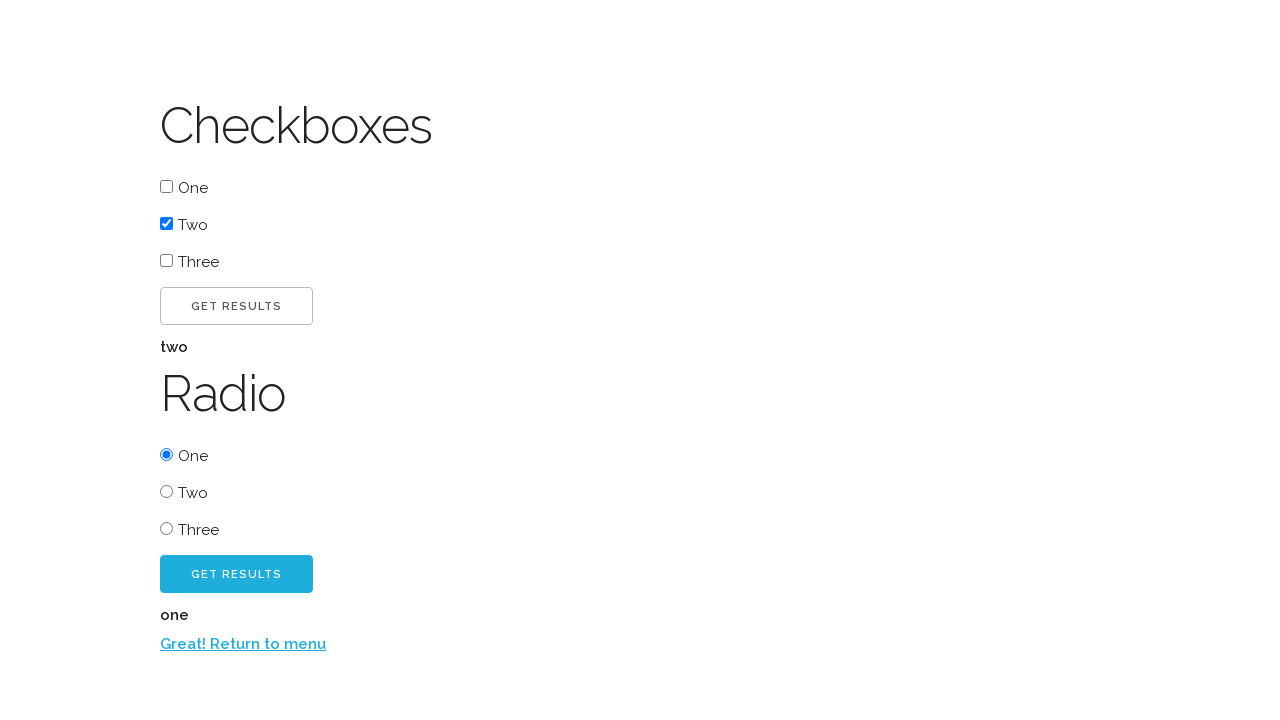

Verified 'one' is displayed
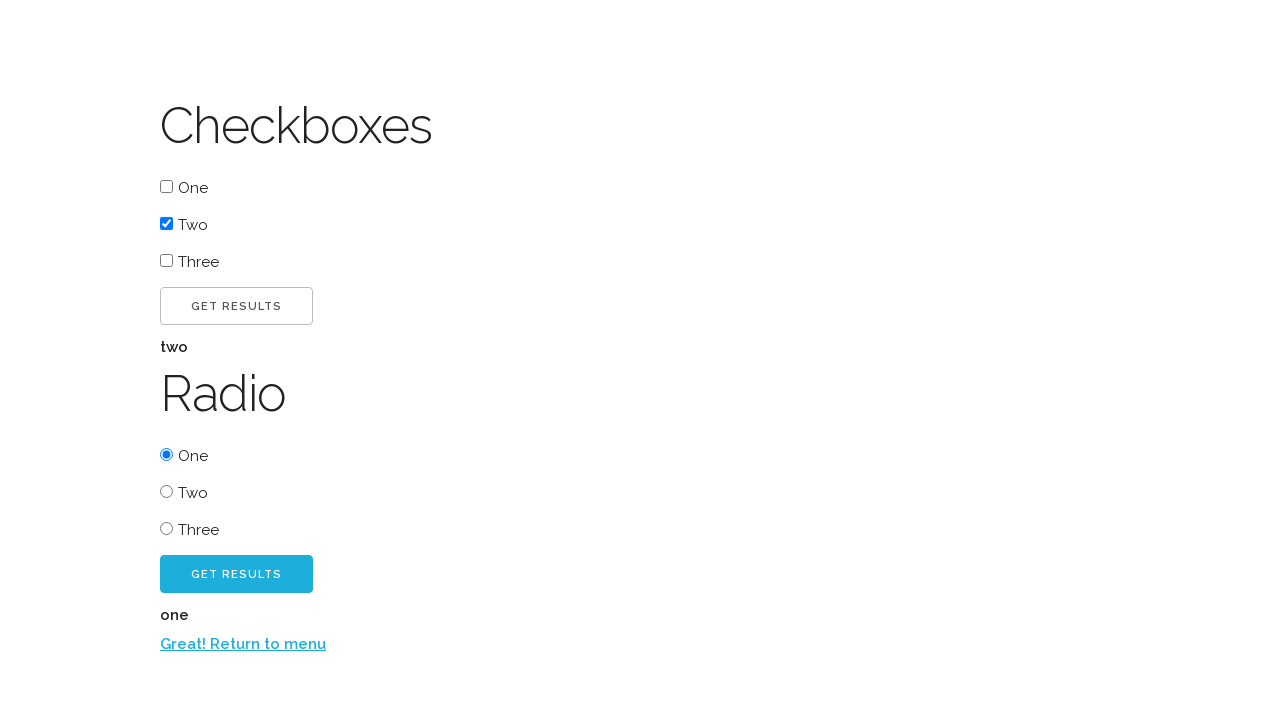

Clicked return to menu link at (243, 644) on xpath=//label[.='Great! Return to menu']/a
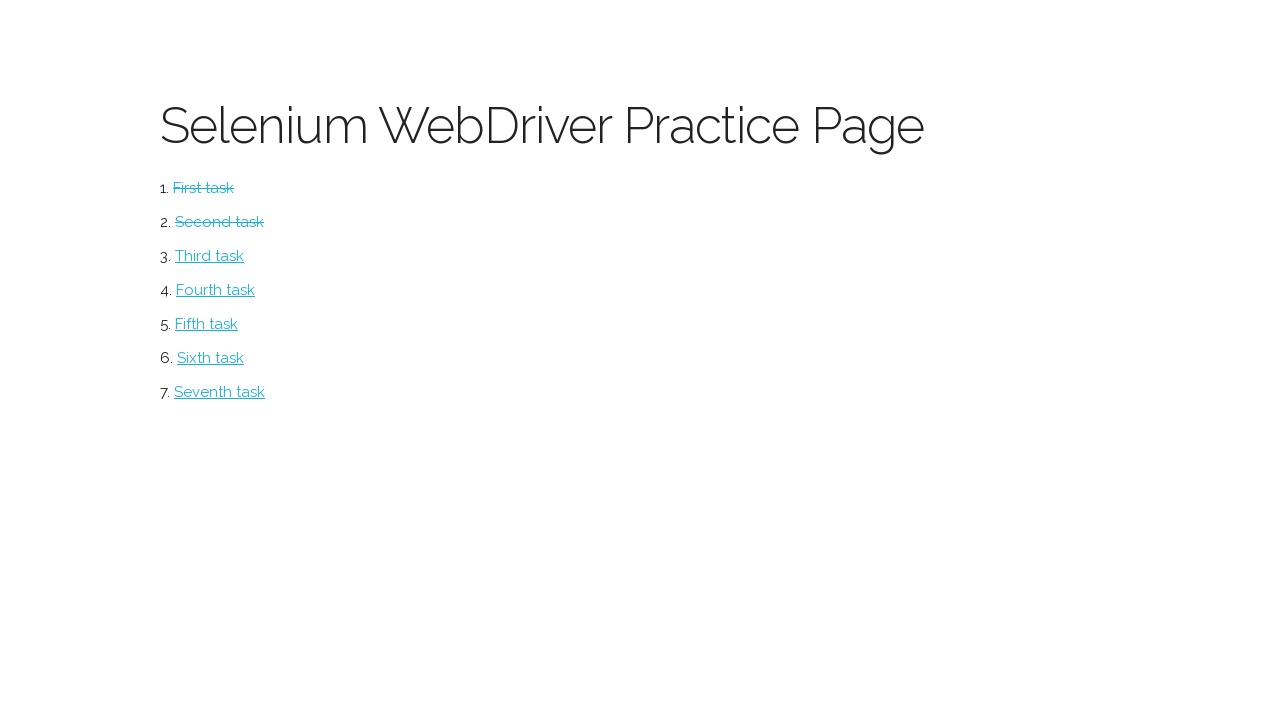

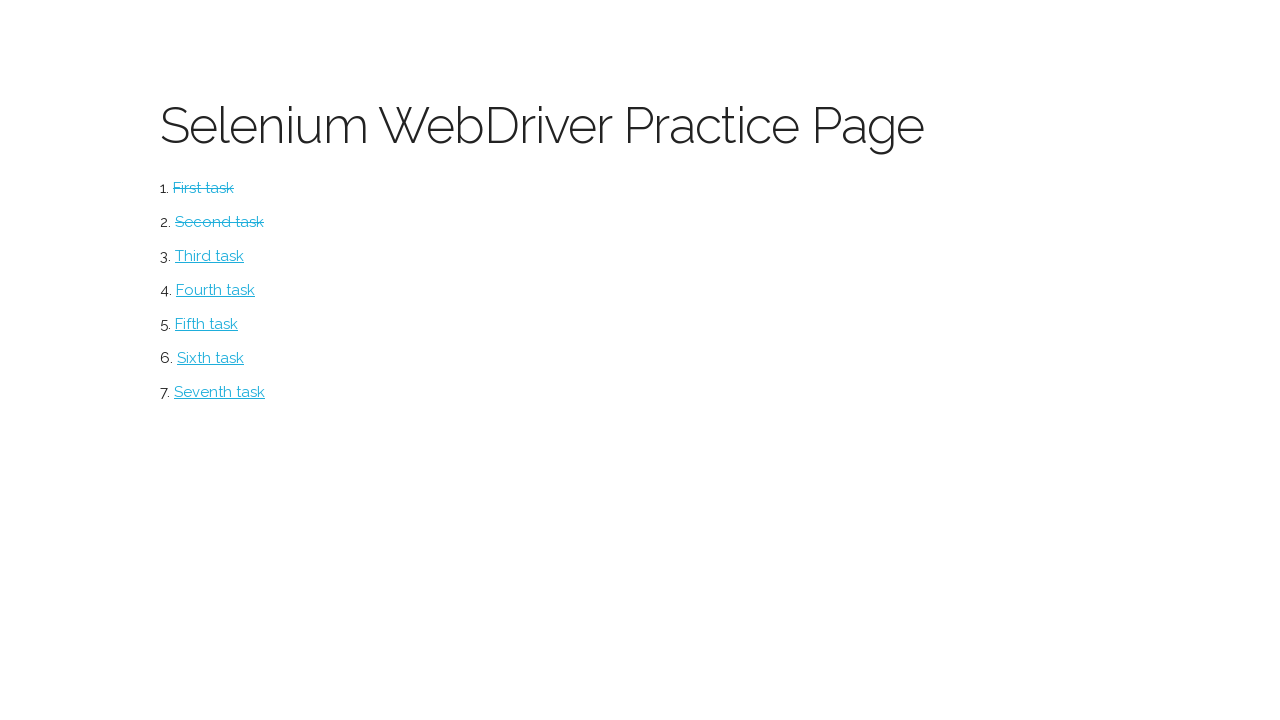